Tests a registration form by filling text fields, selecting radio buttons, checking checkboxes, and selecting from a dropdown menu

Starting URL: http://demo.automationtesting.in/Register.html

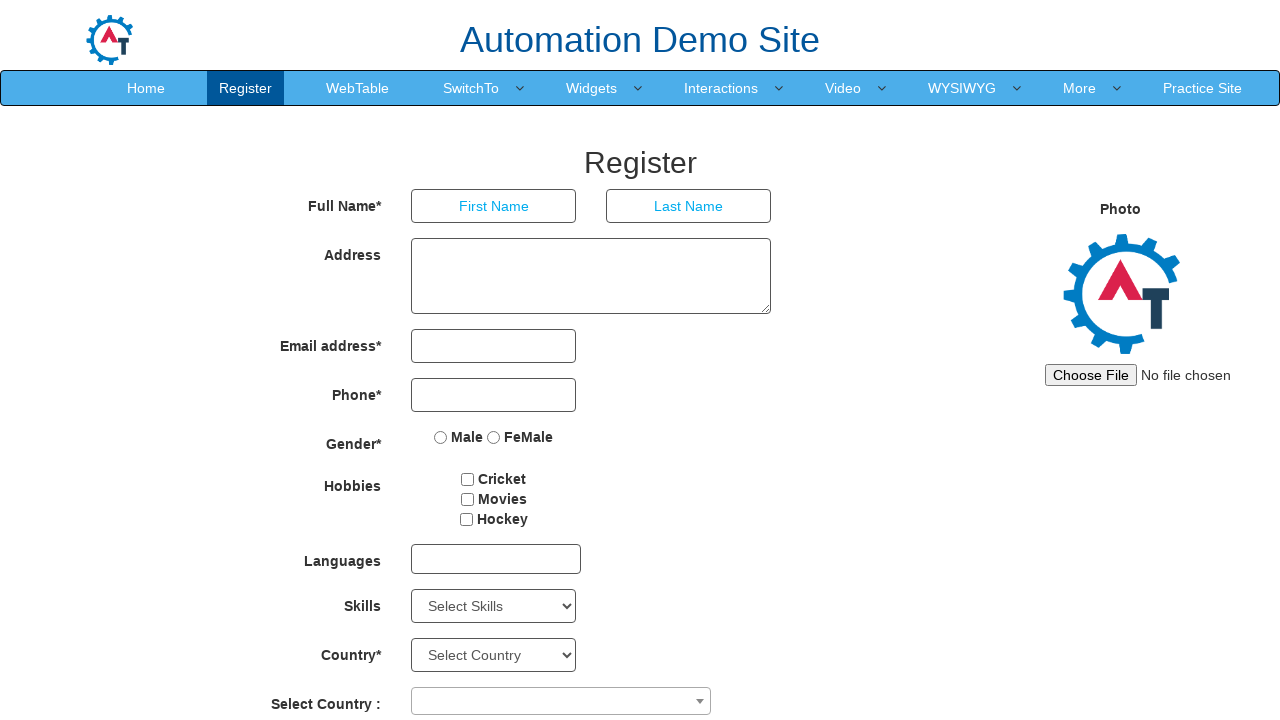

Filled FirstName field with 'Jones' on input[ng-model='FirstName']
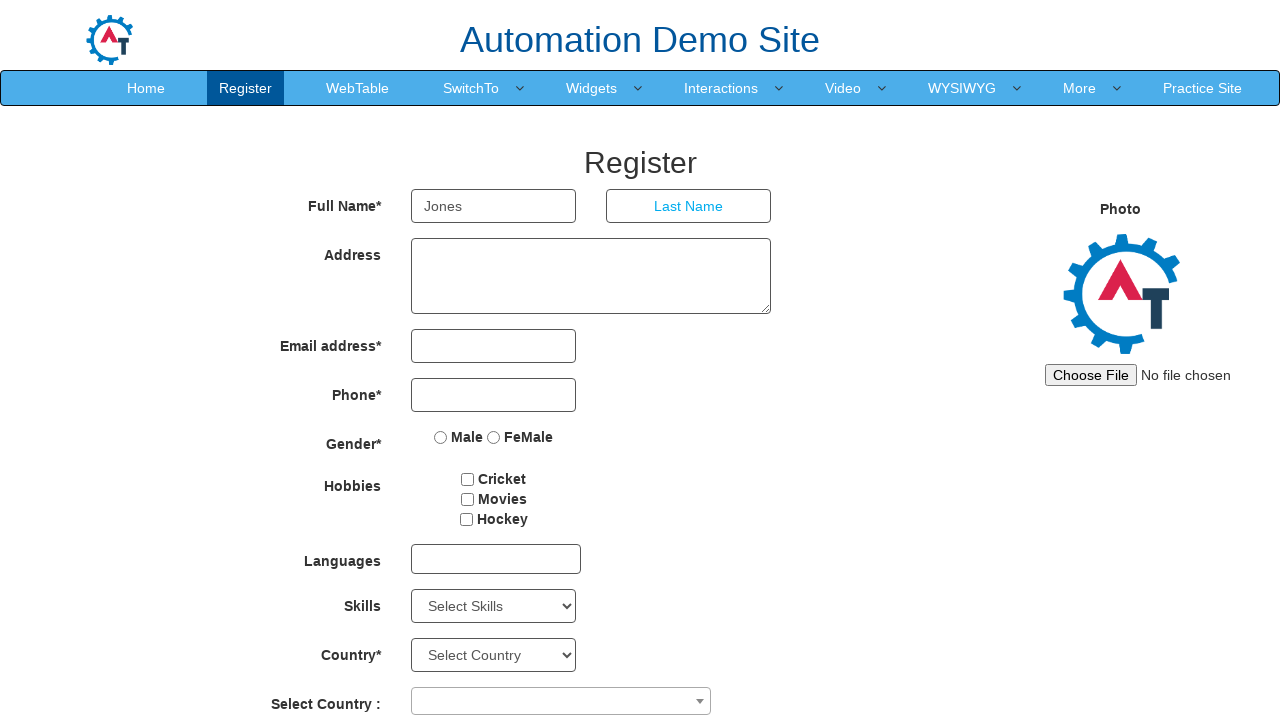

Filled LastName field with 'Smith' on input[ng-model='LastName']
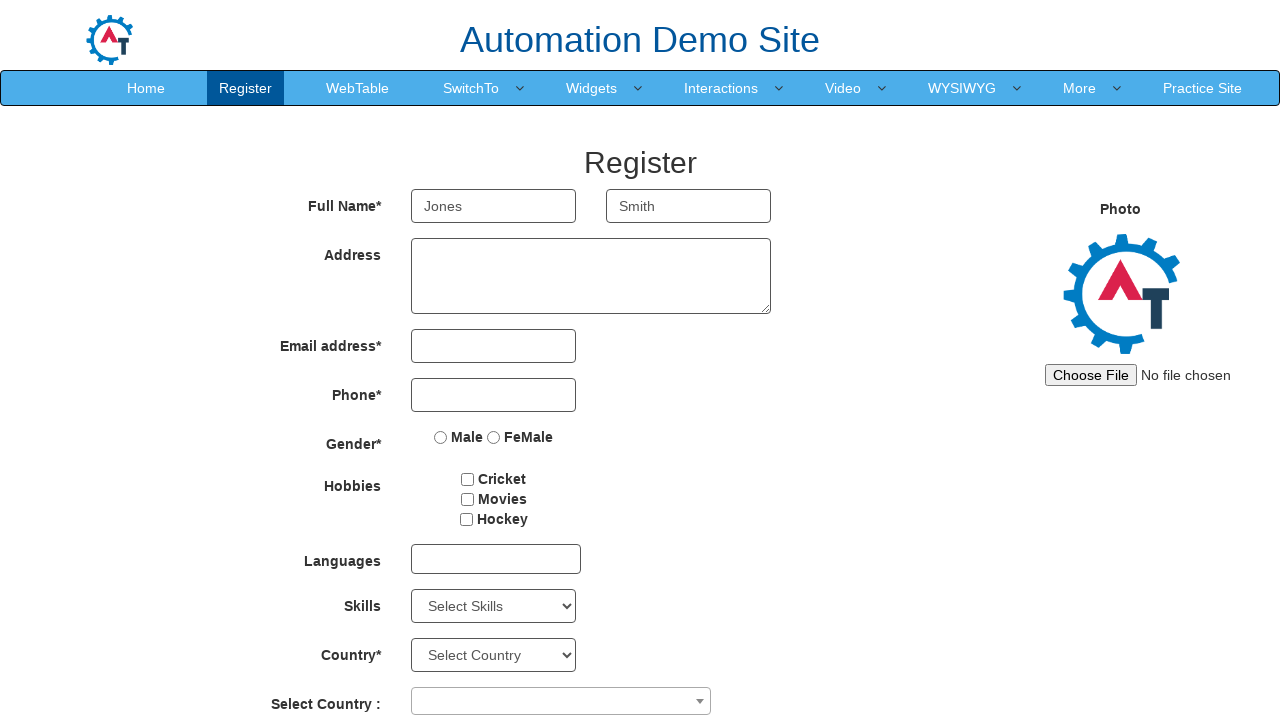

Filled Address field with 'sample test address' on textarea[ng-model='Adress']
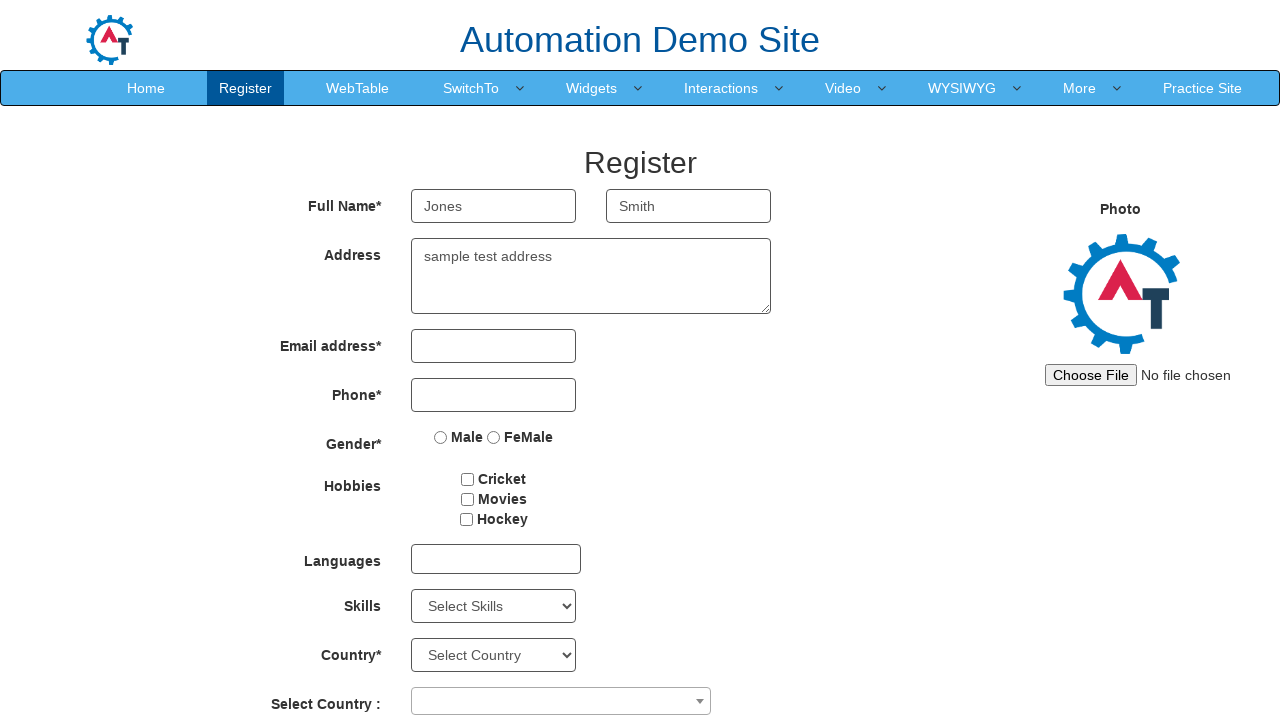

Filled Email field with 'test@gmail.com' on input[ng-model='EmailAdress']
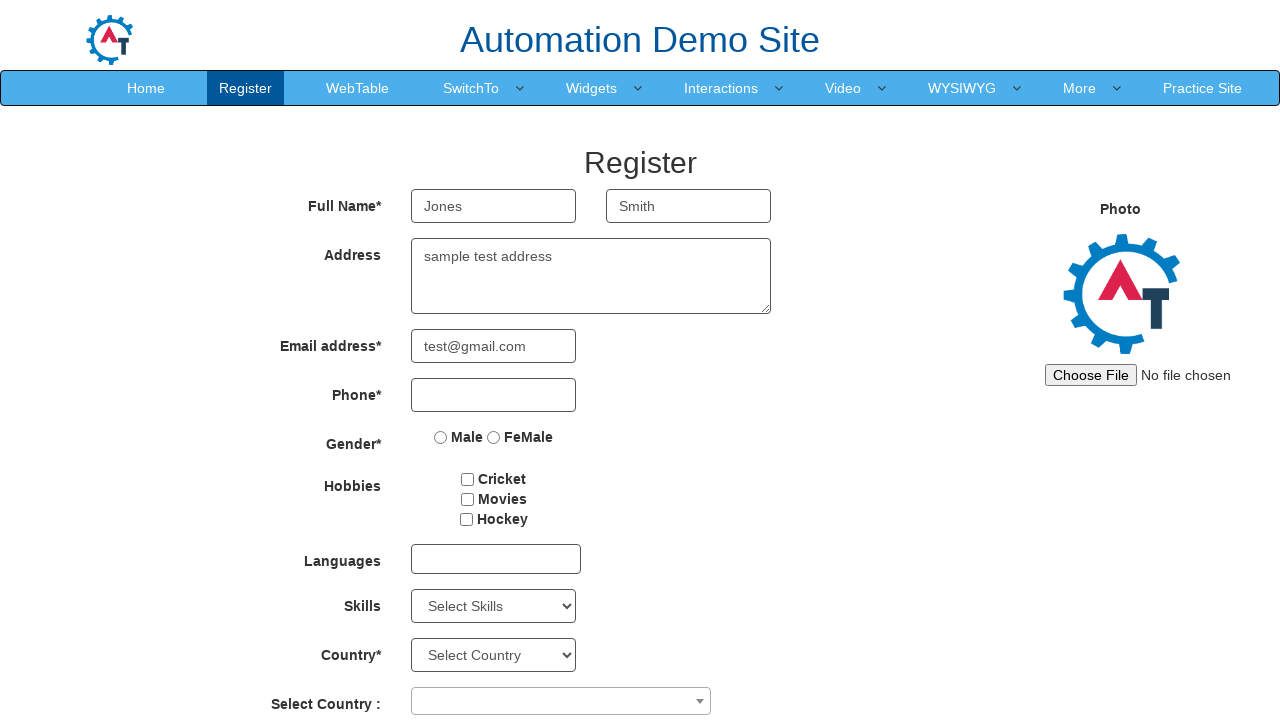

Filled Phone field with '9898989898' on input[ng-model='Phone']
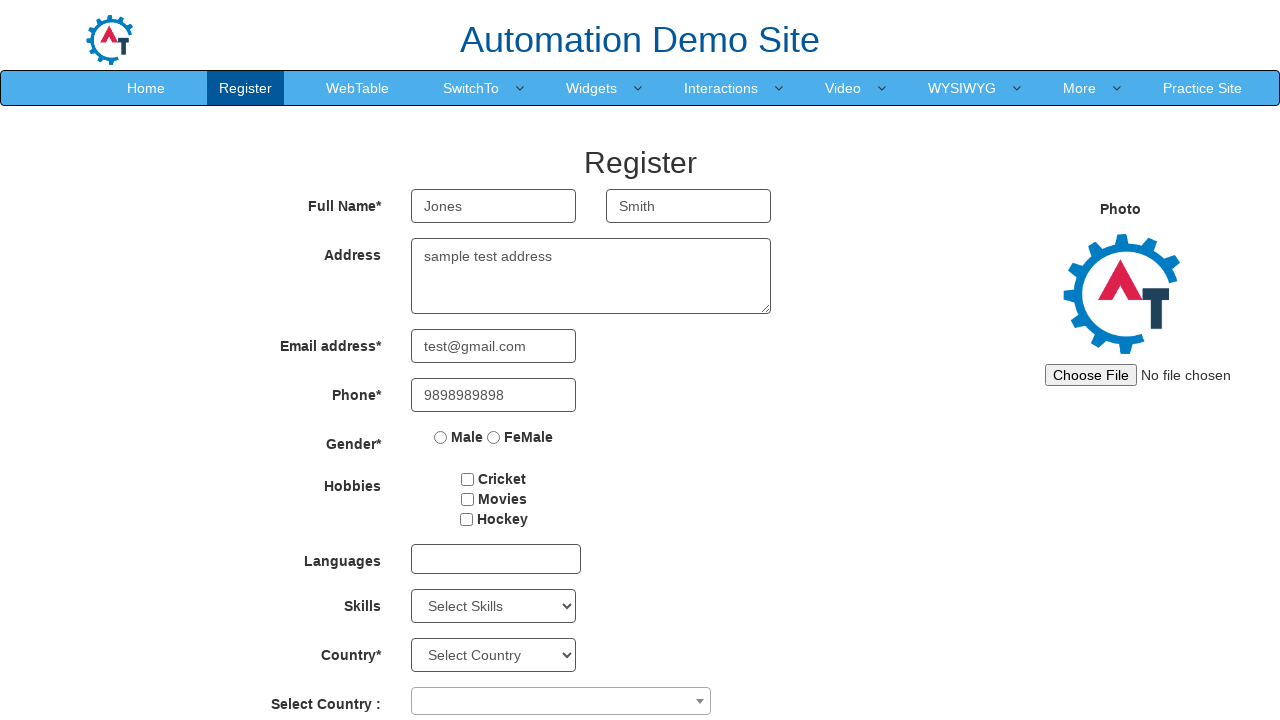

Selected Male radio button at (441, 437) on input[value='Male']
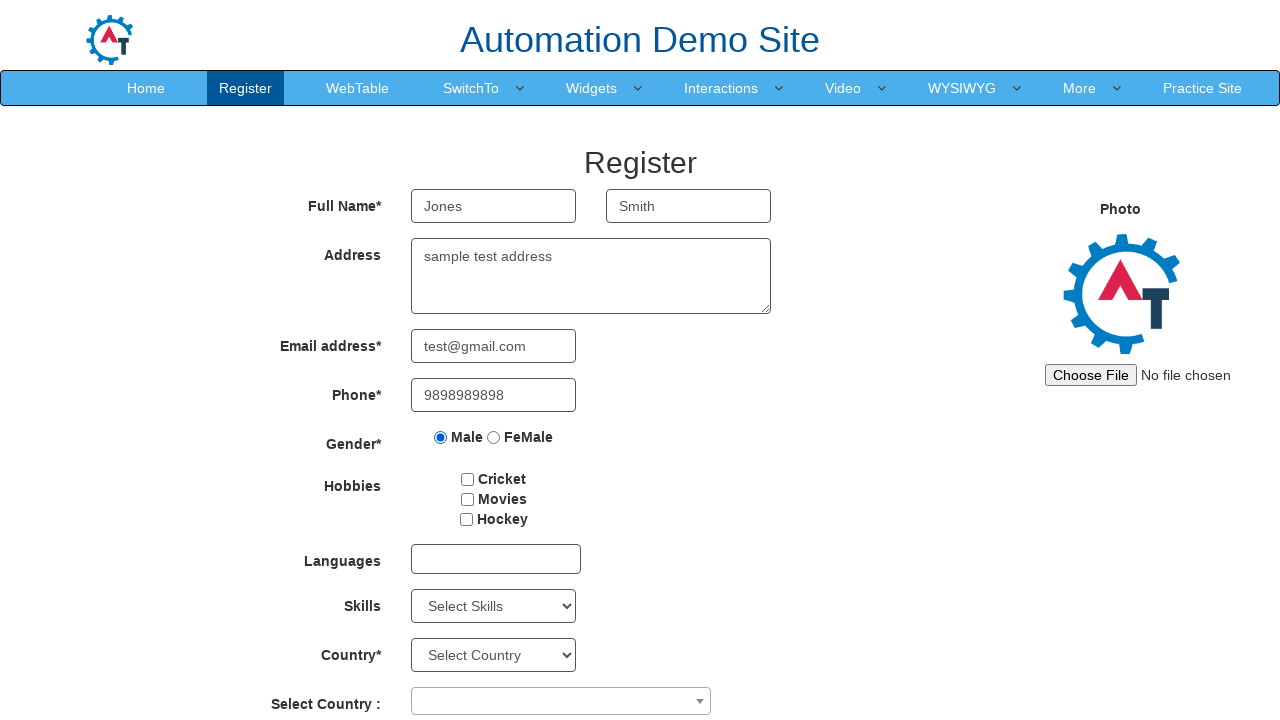

Checked first hobby checkbox at (468, 479) on #checkbox1
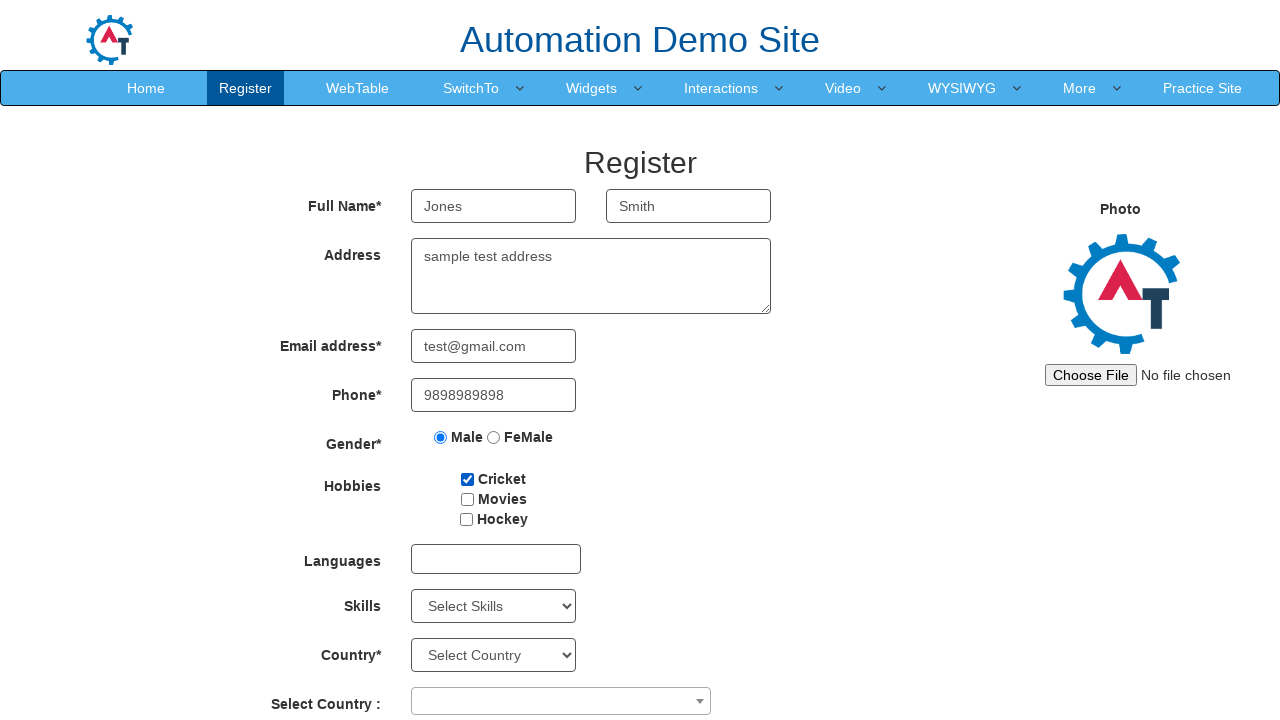

Checked second hobby checkbox at (467, 499) on #checkbox2
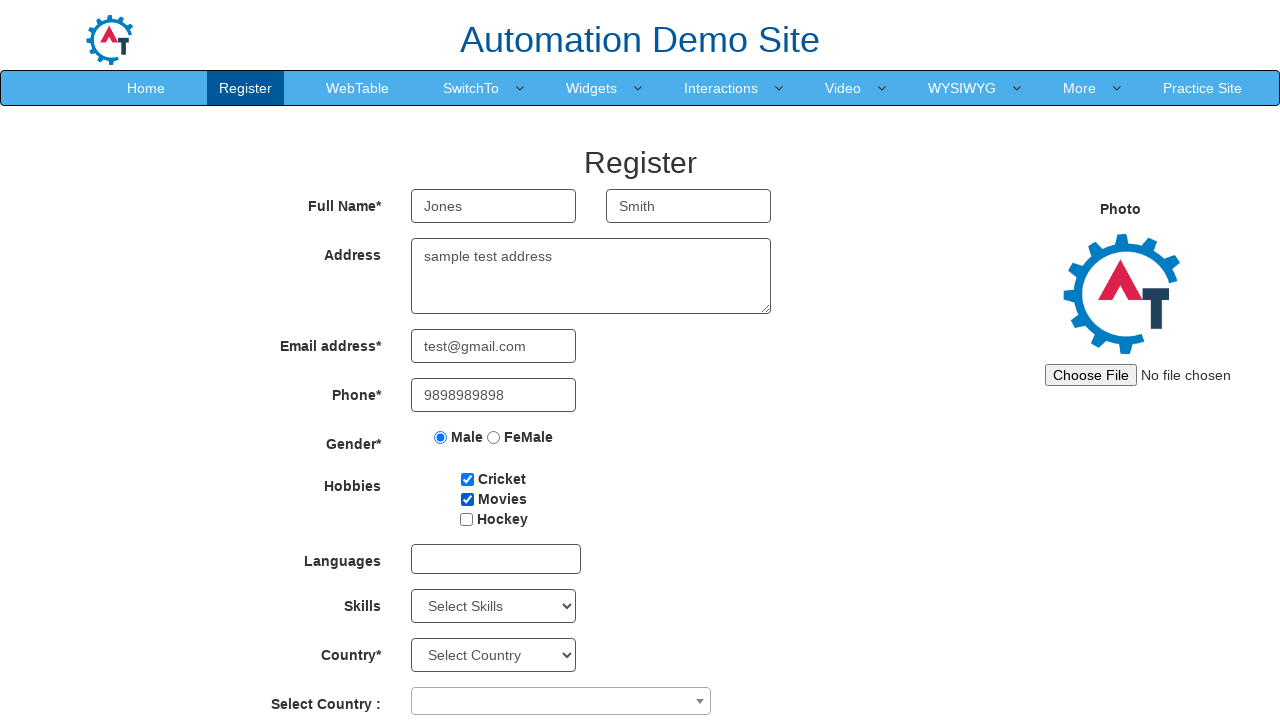

Checked third hobby checkbox at (466, 519) on #checkbox3
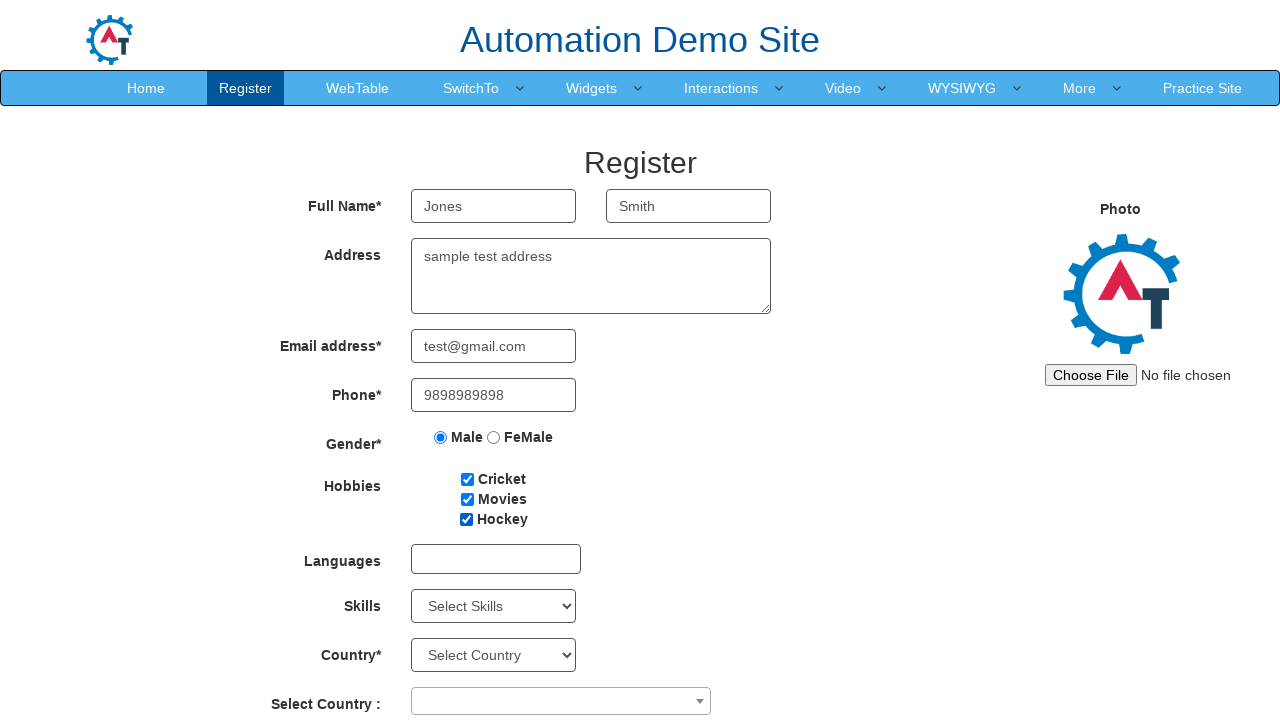

Selected 'Java' from Skills dropdown on #Skills
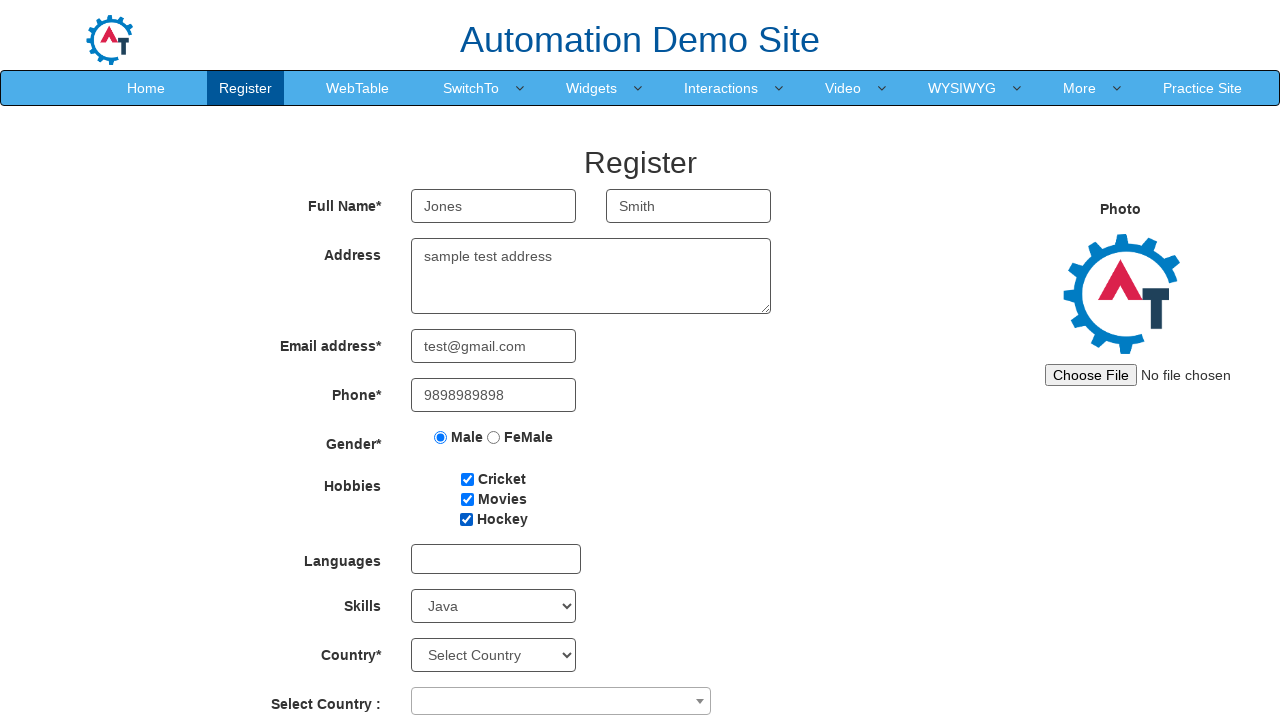

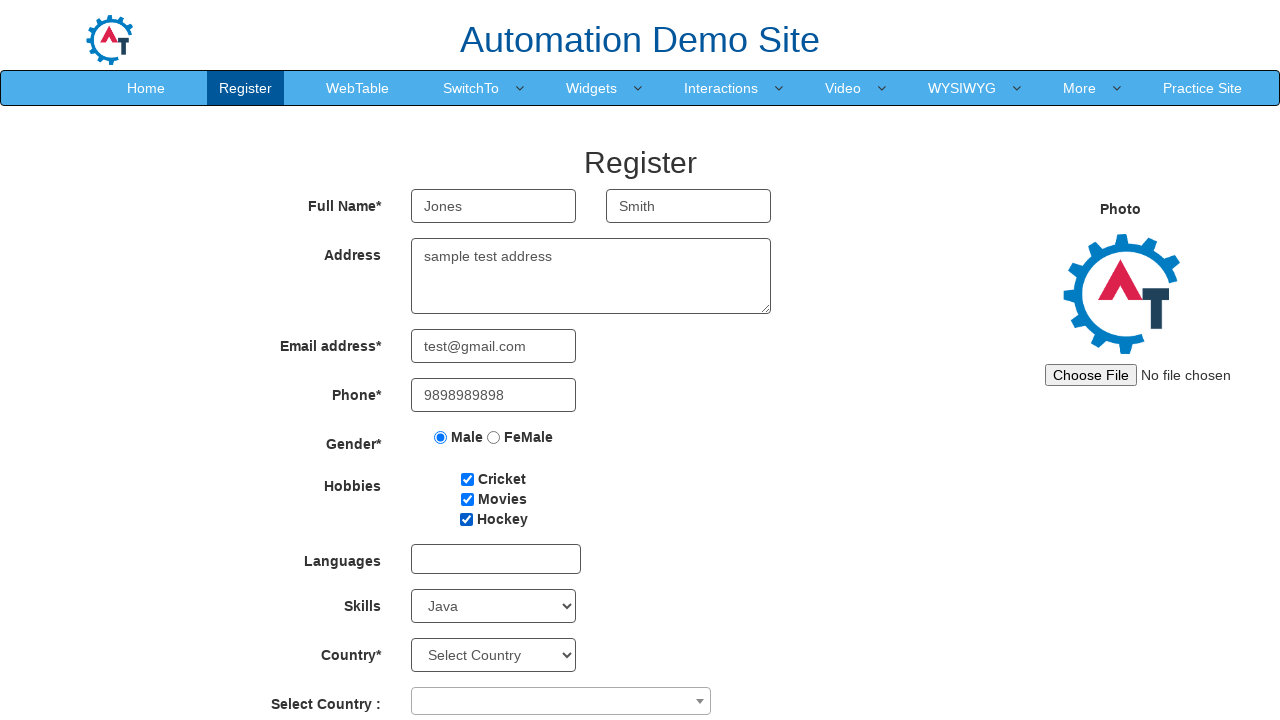